Tests dynamic content loading by clicking a Start button and waiting for "Hello World!" text to appear

Starting URL: https://the-internet.herokuapp.com/dynamic_loading/2

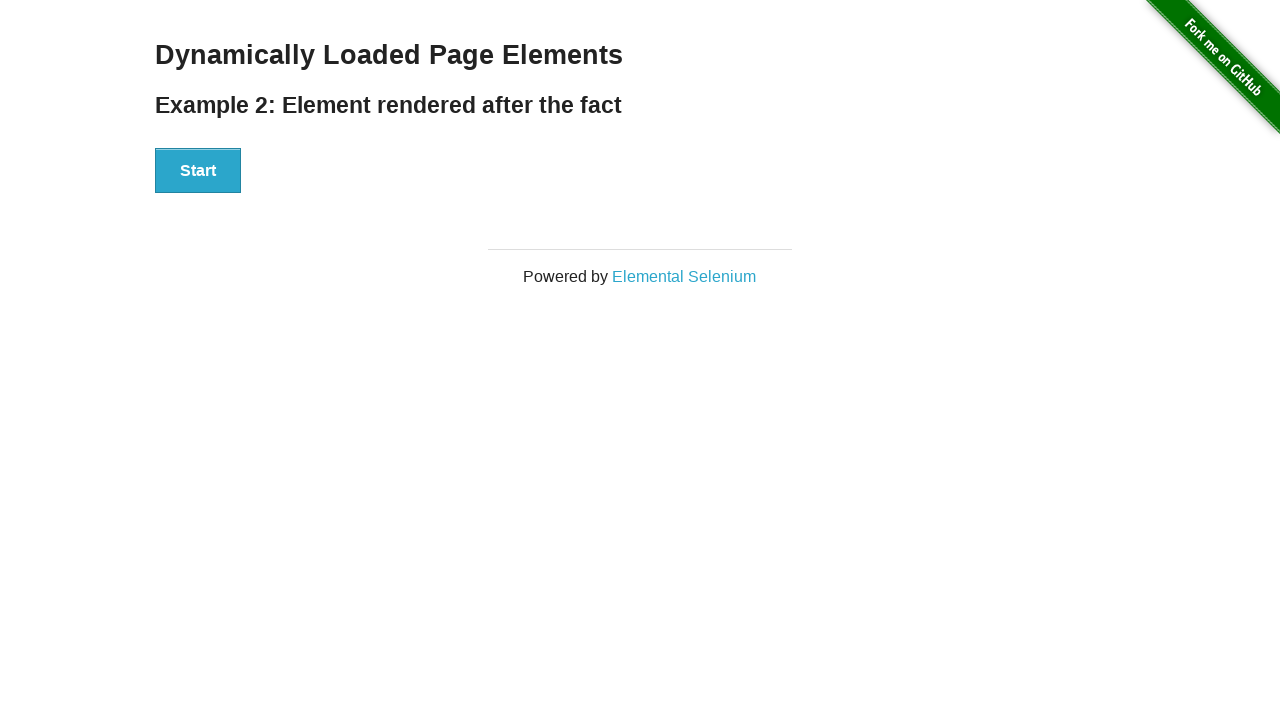

Clicked Start button to trigger dynamic content loading at (198, 171) on xpath=//button[text()='Start']
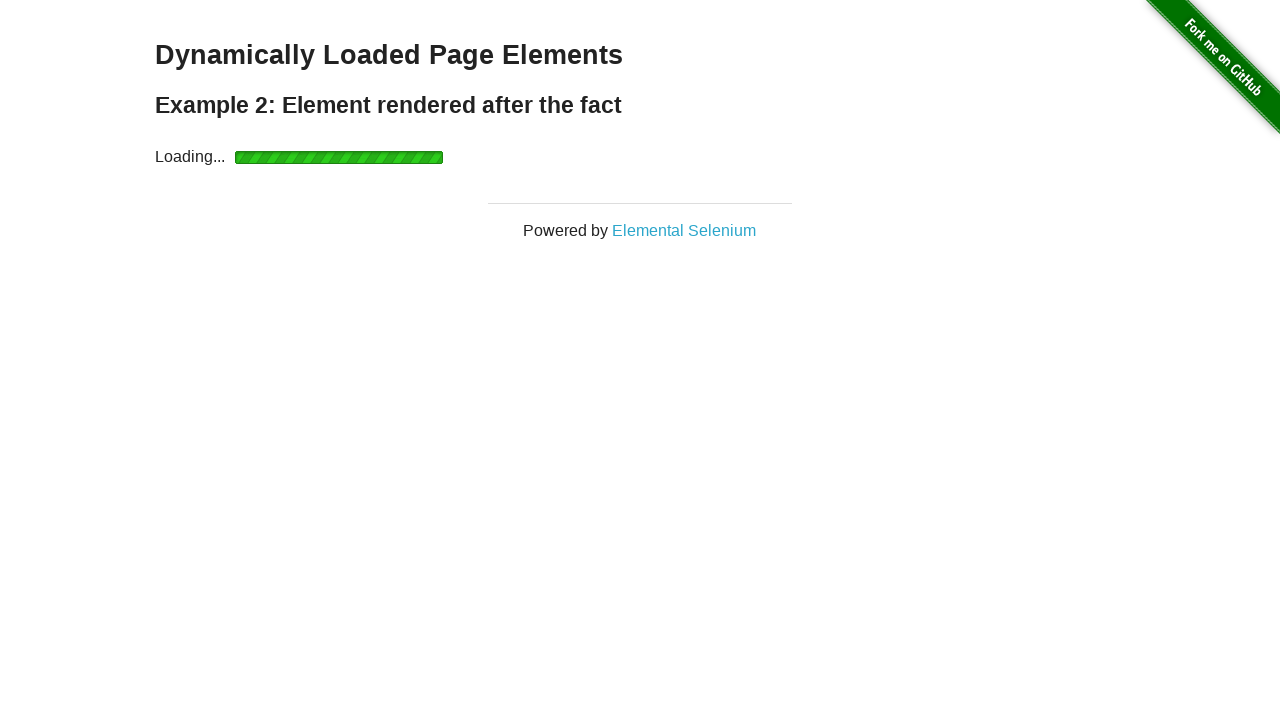

Waited for 'Hello World!' text to appear
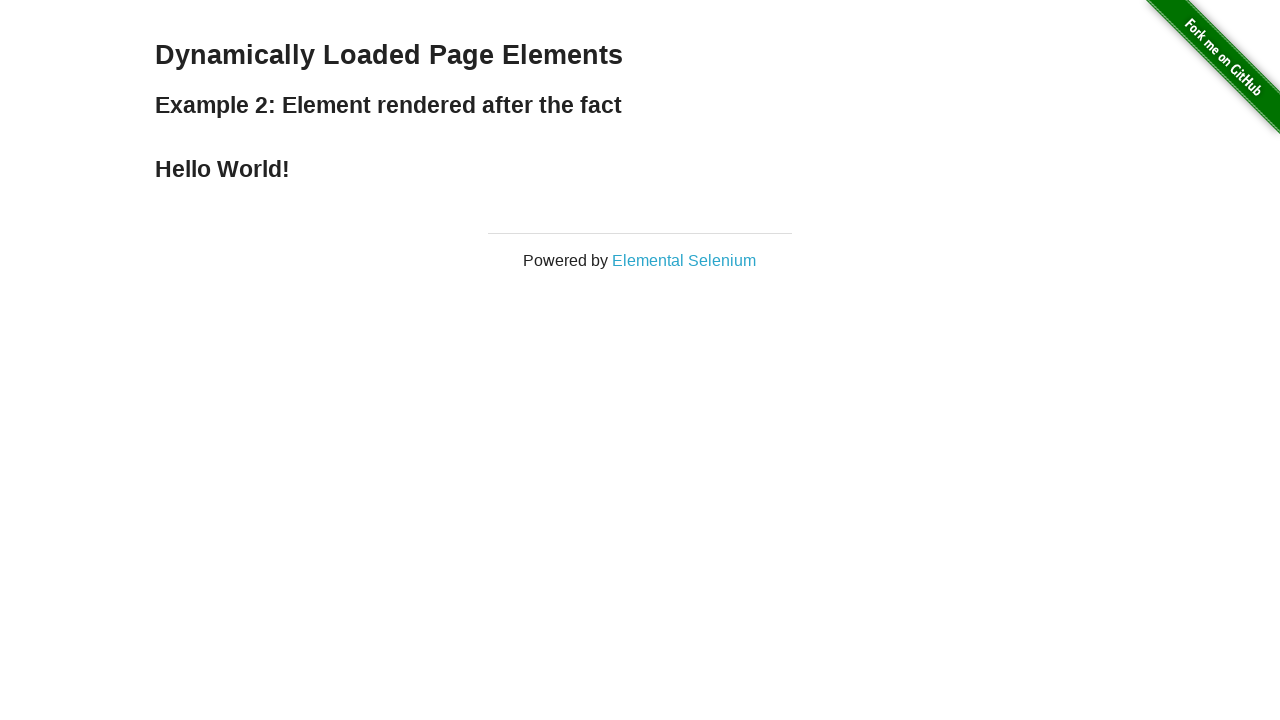

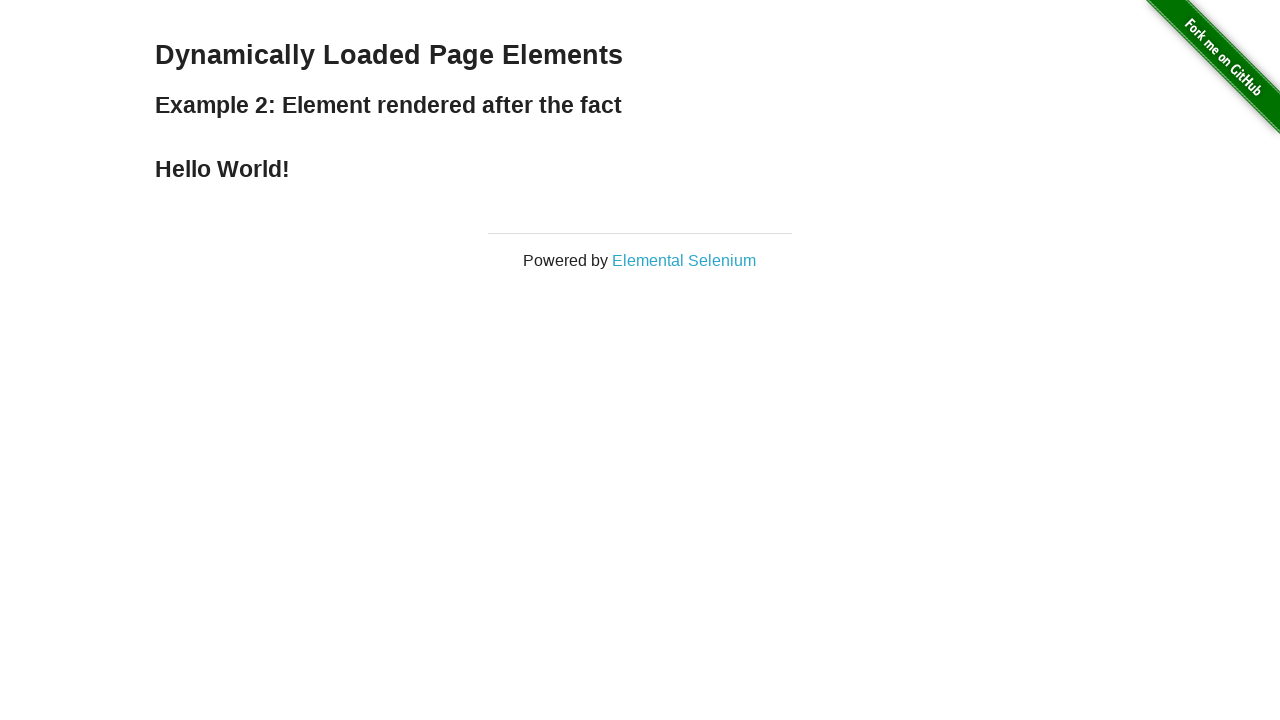